Tests checkbox functionality by finding and selecting a specific checkbox option on an automation practice page

Starting URL: https://rahulshettyacademy.com/AutomationPractice/

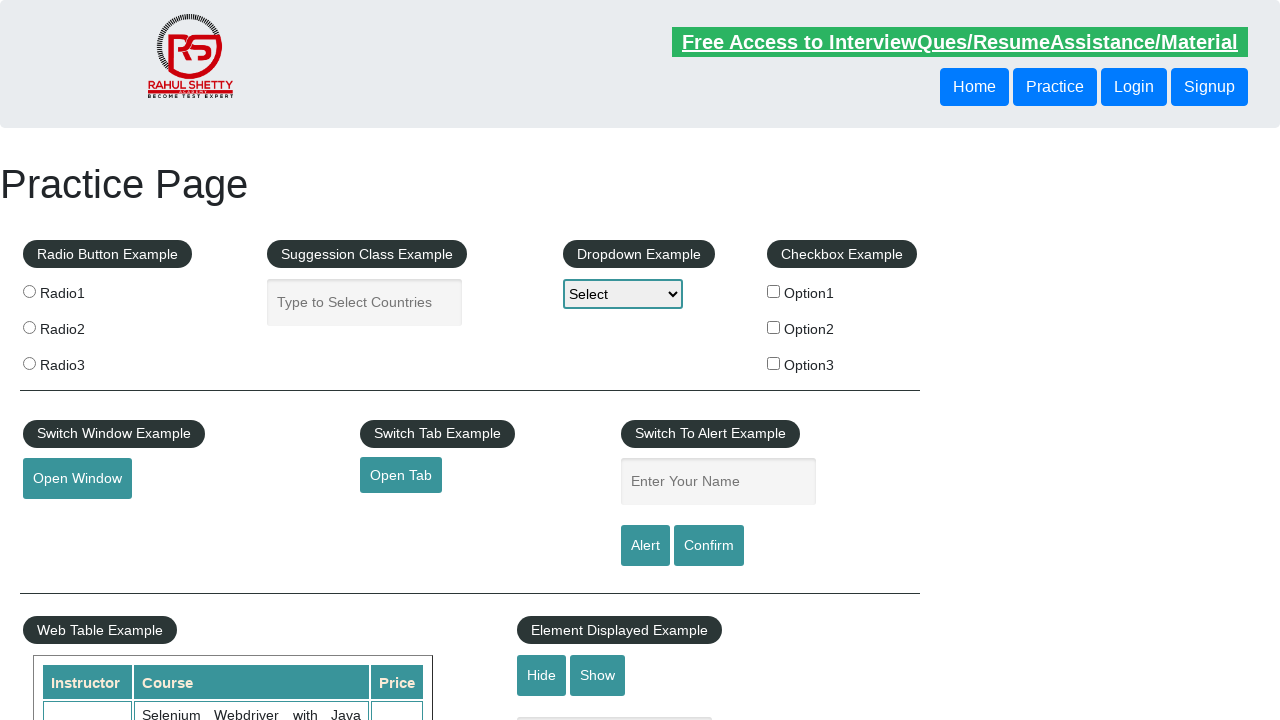

Located all checkboxes on the automation practice page
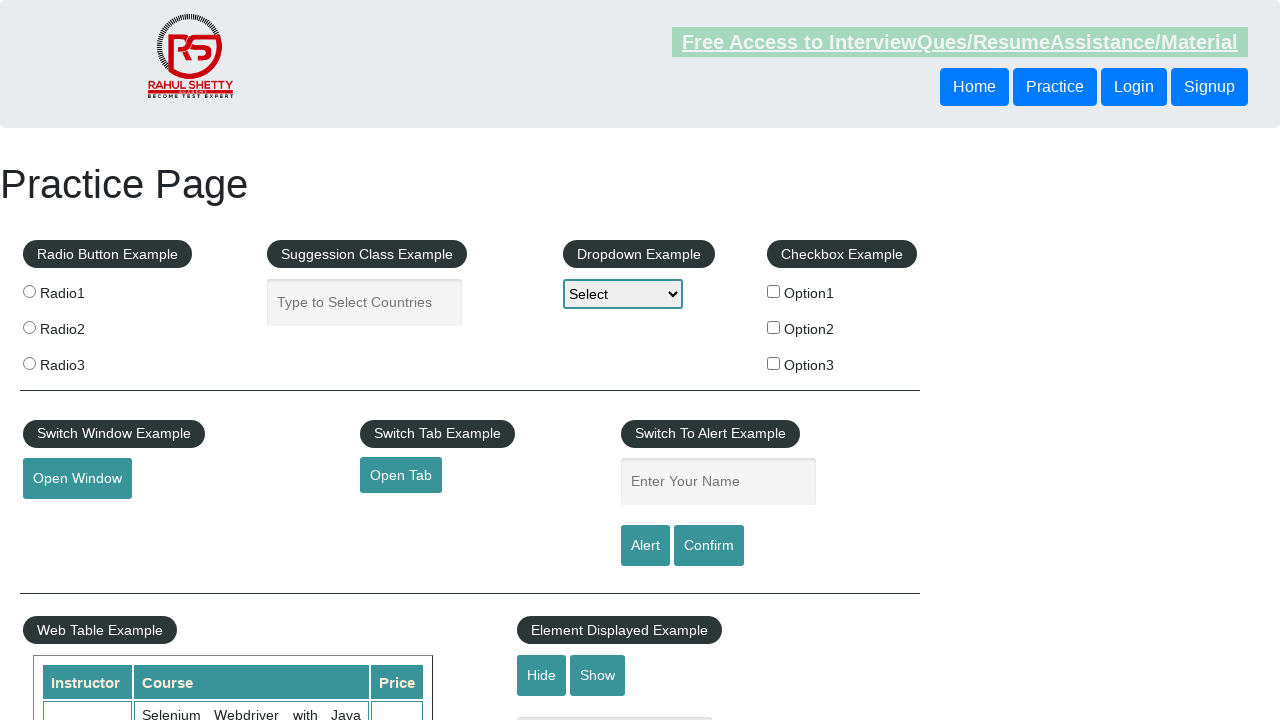

Clicked checkbox with value='option2' at (774, 327) on xpath=//input[@type='checkbox'] >> nth=1
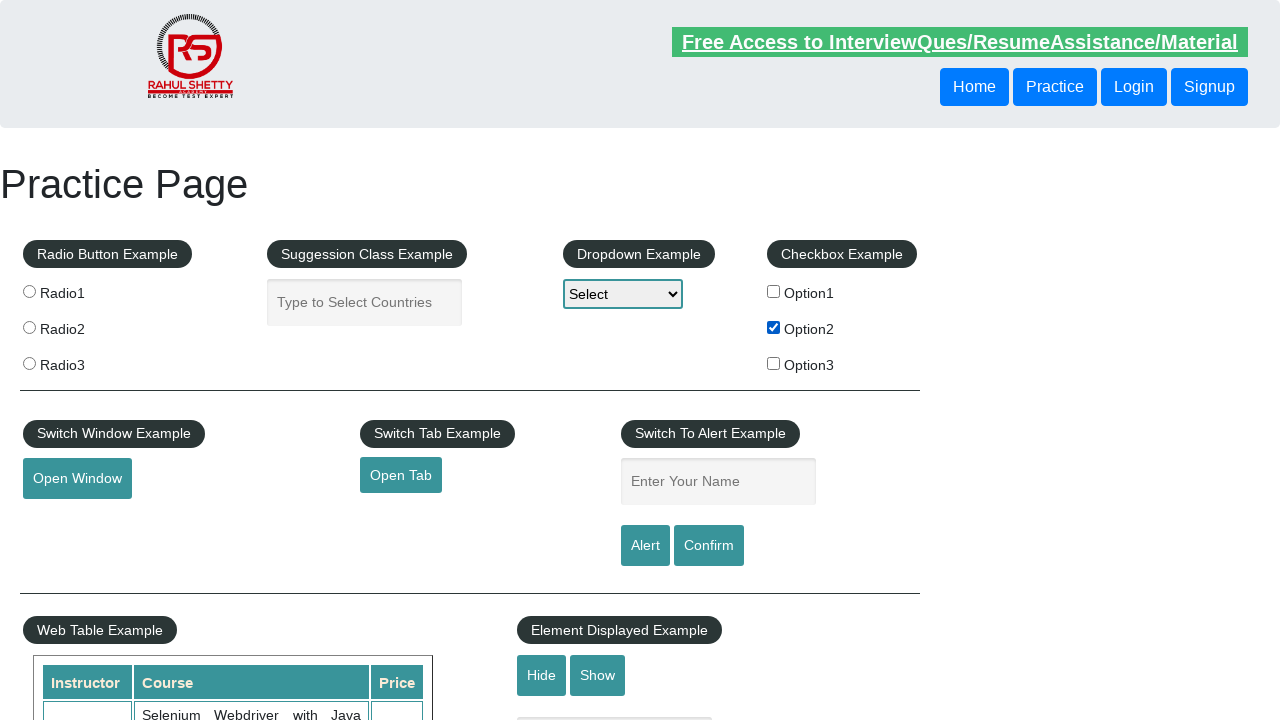

Verified that option2 checkbox is selected
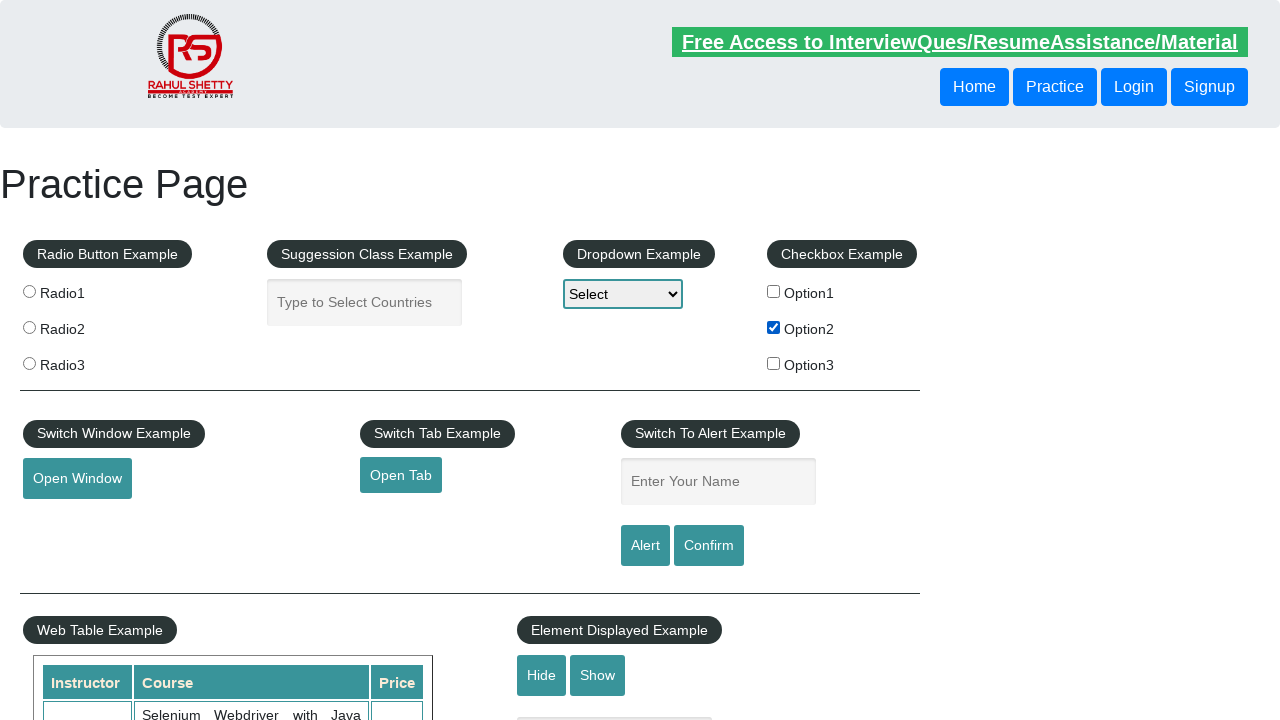

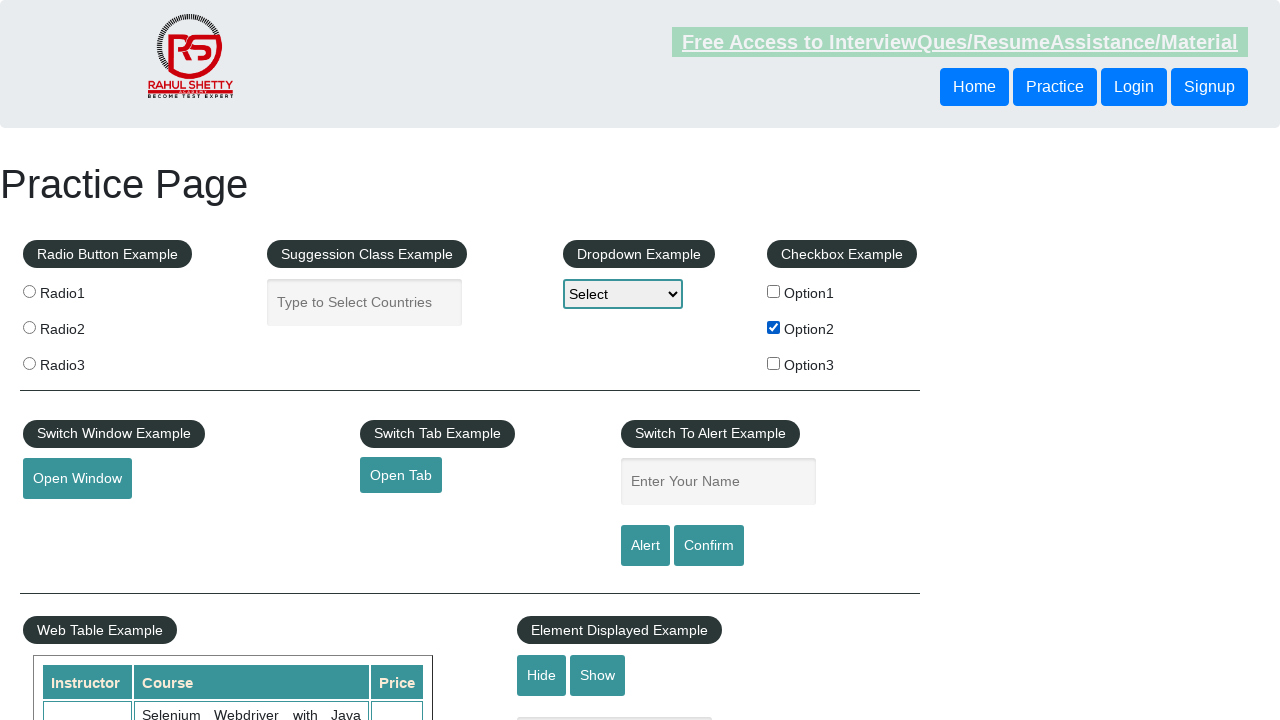